Tests window handling by clicking a link that opens a new window, switching to the child window to read its content, then switching back to the parent window to read its content

Starting URL: https://the-internet.herokuapp.com/windows

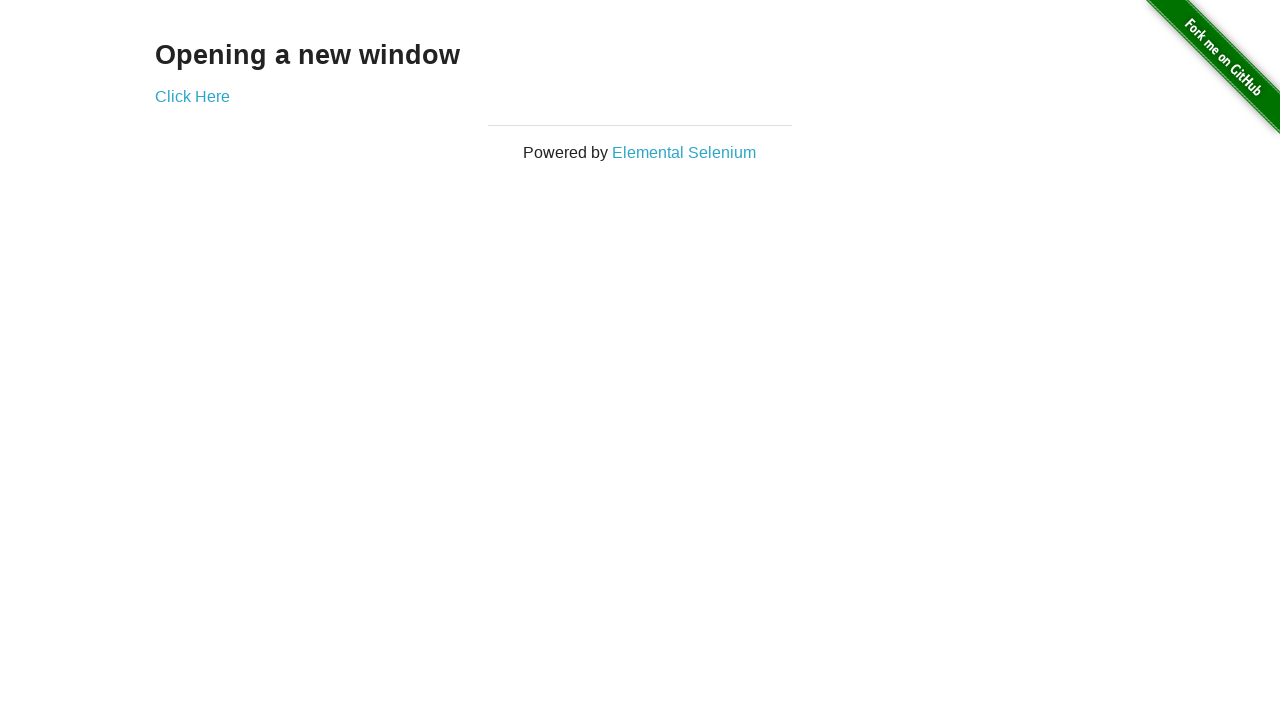

Clicked link to open new window at (192, 96) on div a:nth-child(2)
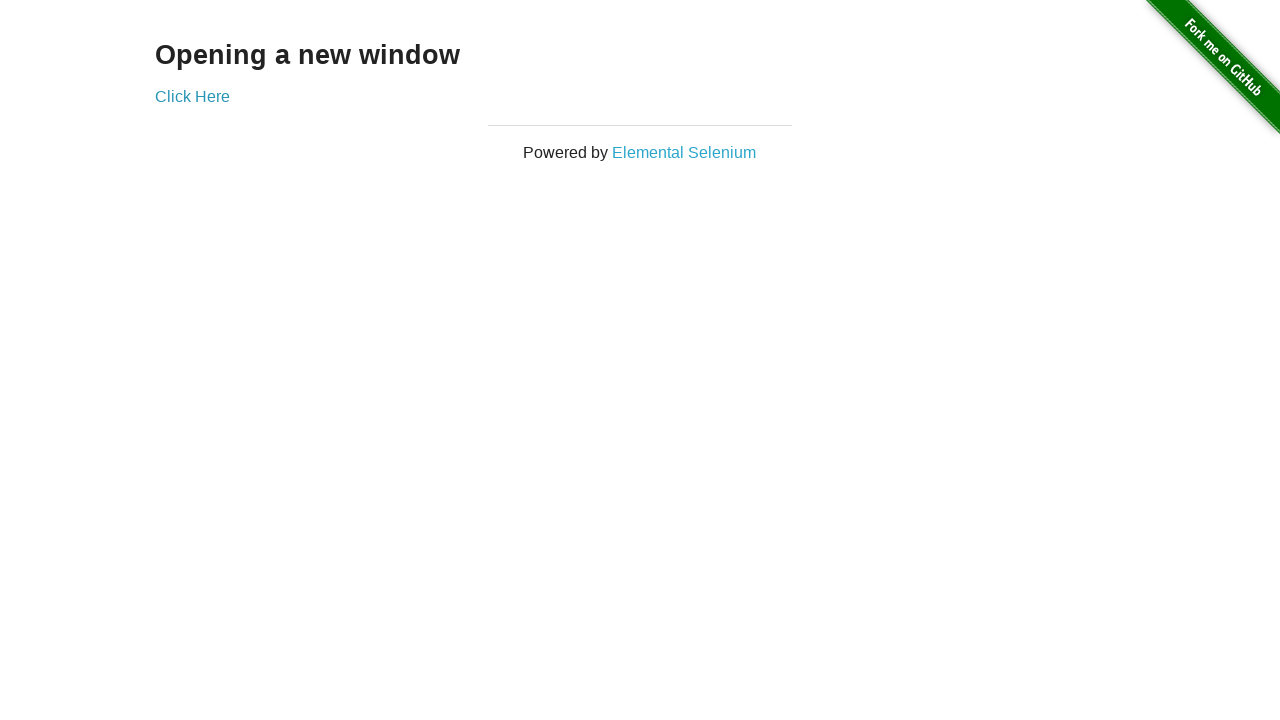

Child window opened successfully
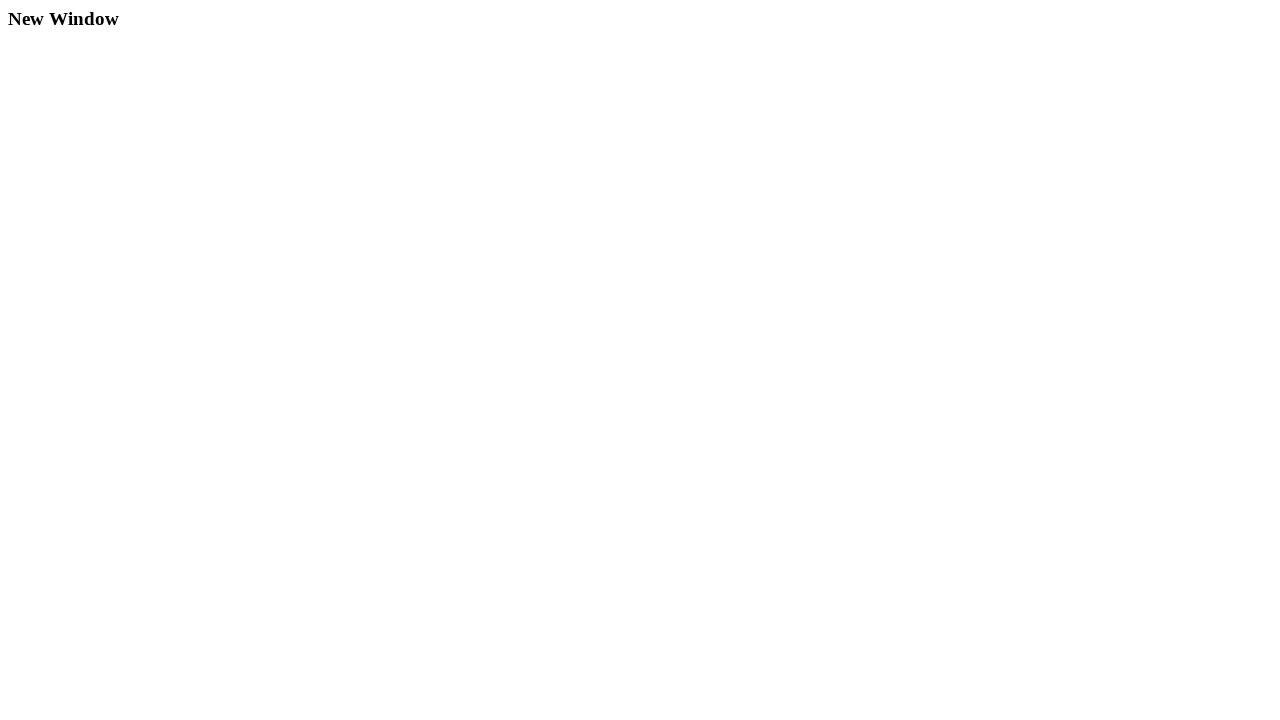

Child window content loaded, heading selector found
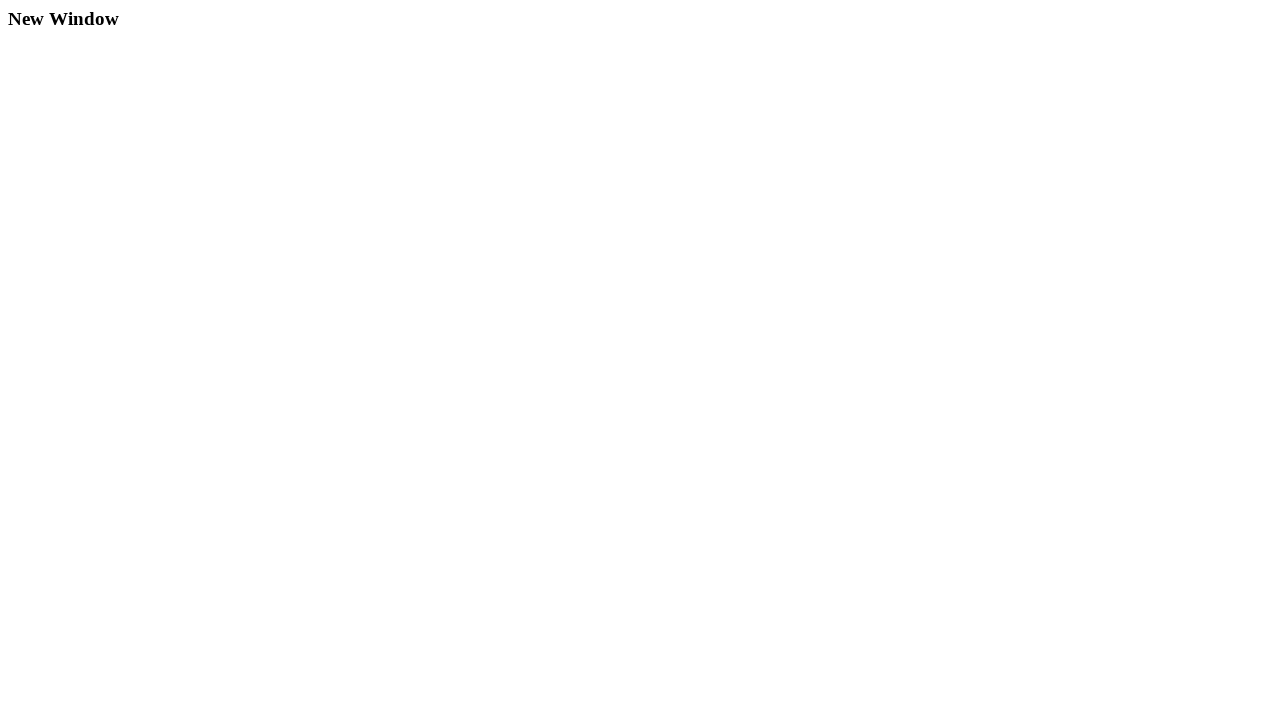

Read child window heading: 'New Window'
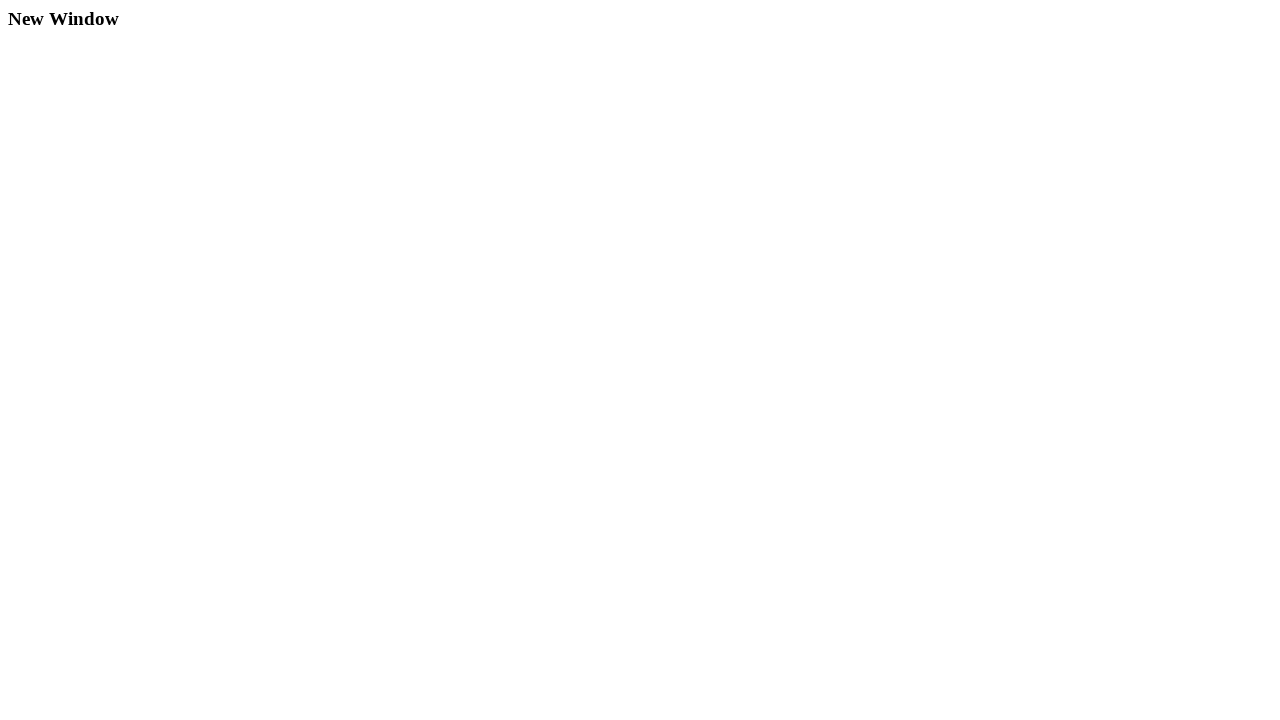

Read parent window heading: 'Opening a new window'
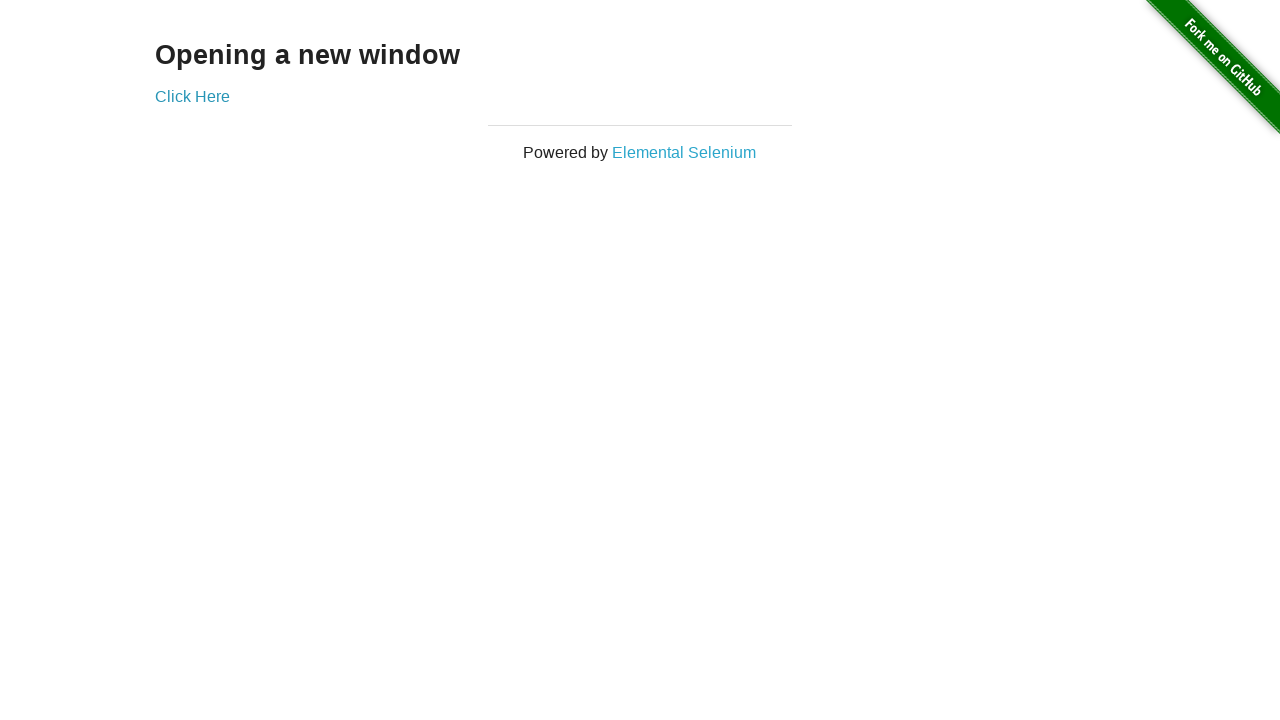

Closed child window
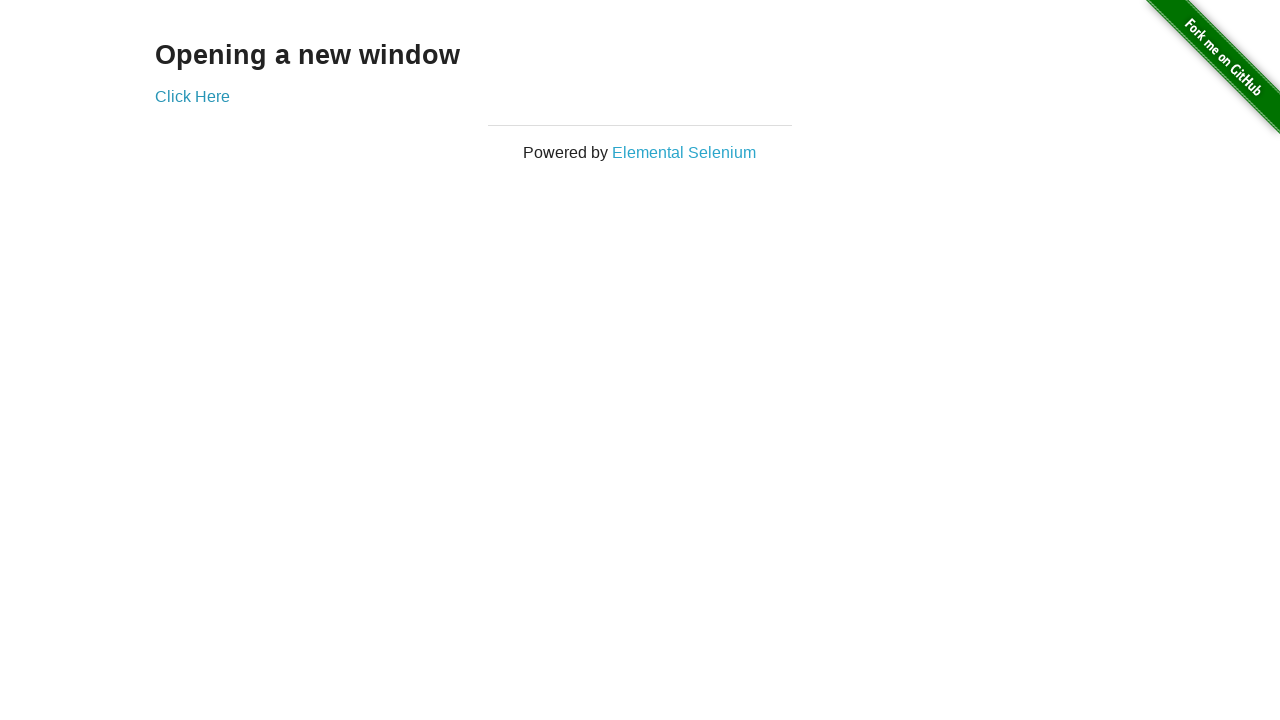

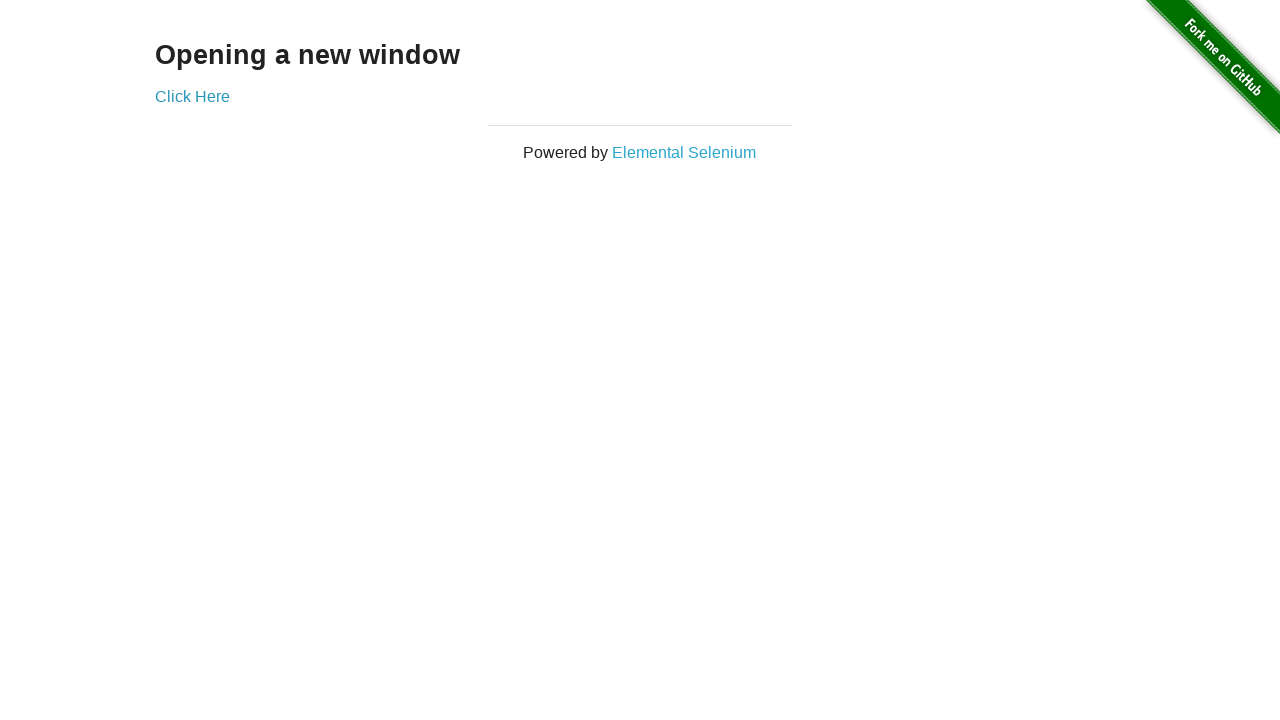